Tests clicking the Certificates link navigates to the certificates page

Starting URL: https://www.labirint.ru/

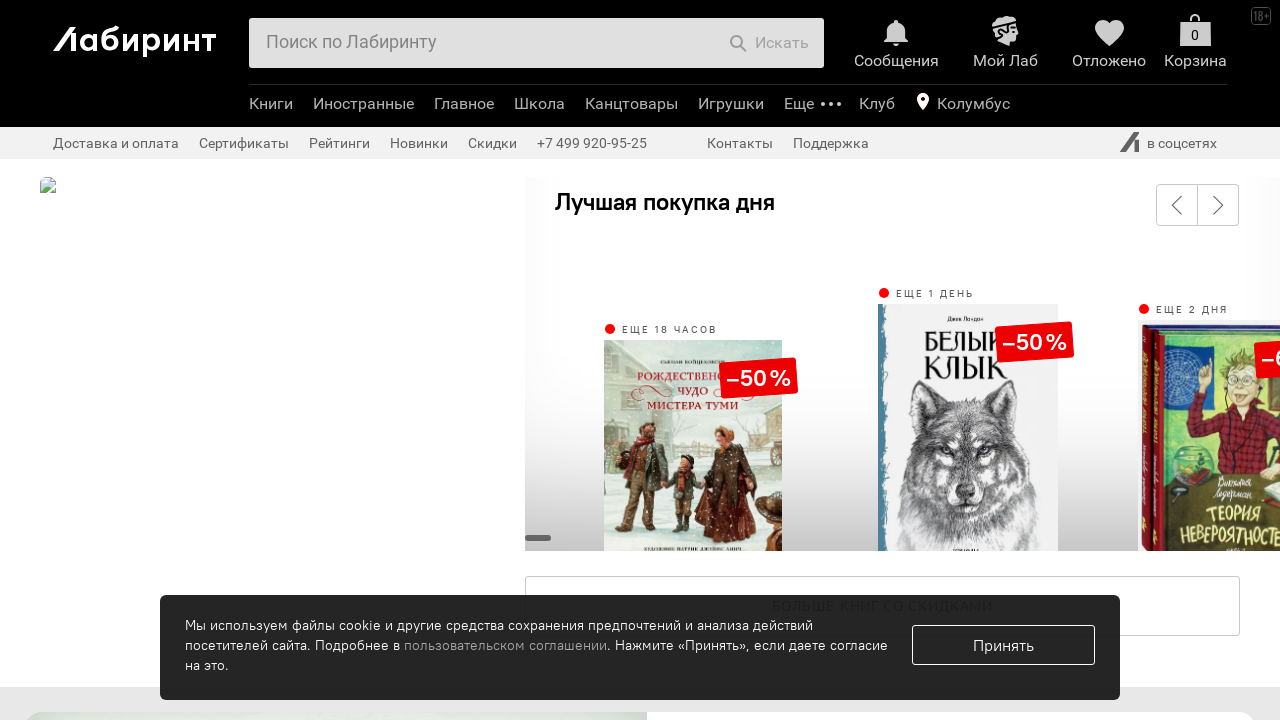

Clicked the Certificates link at (244, 143) on a[href*='/certificates/'], a[href*='top/certificates']
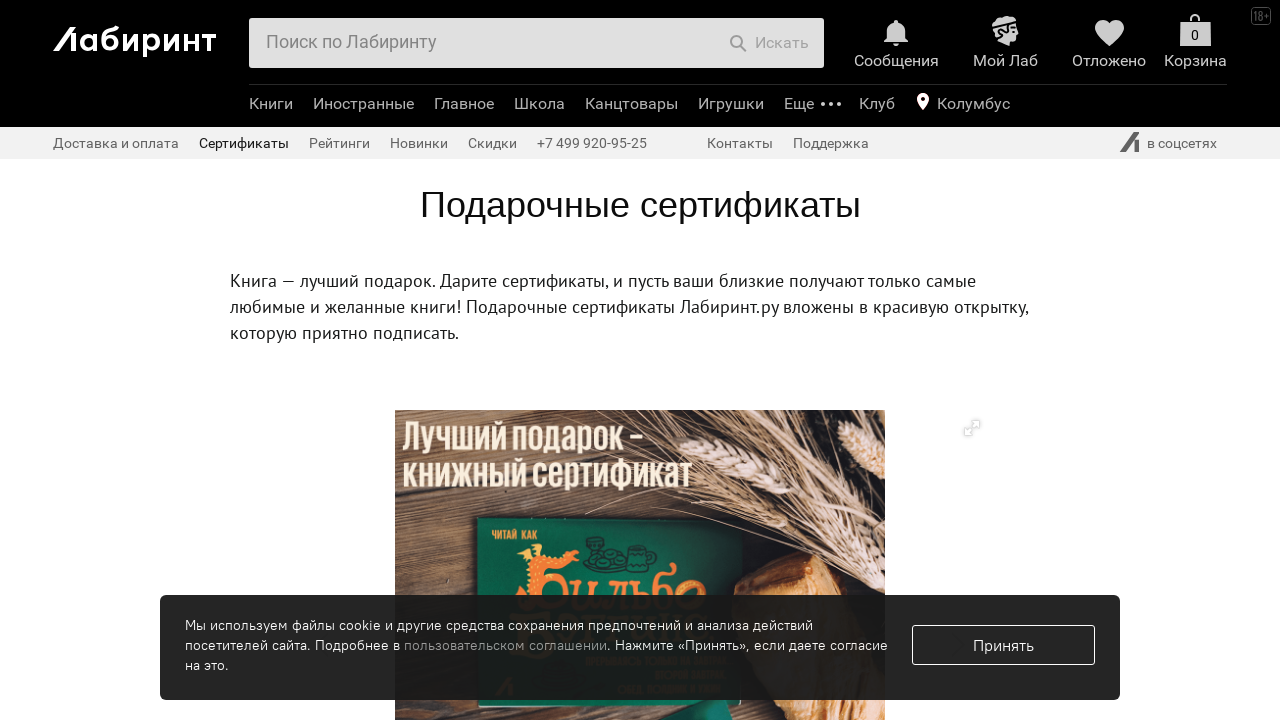

Navigated to certificates page
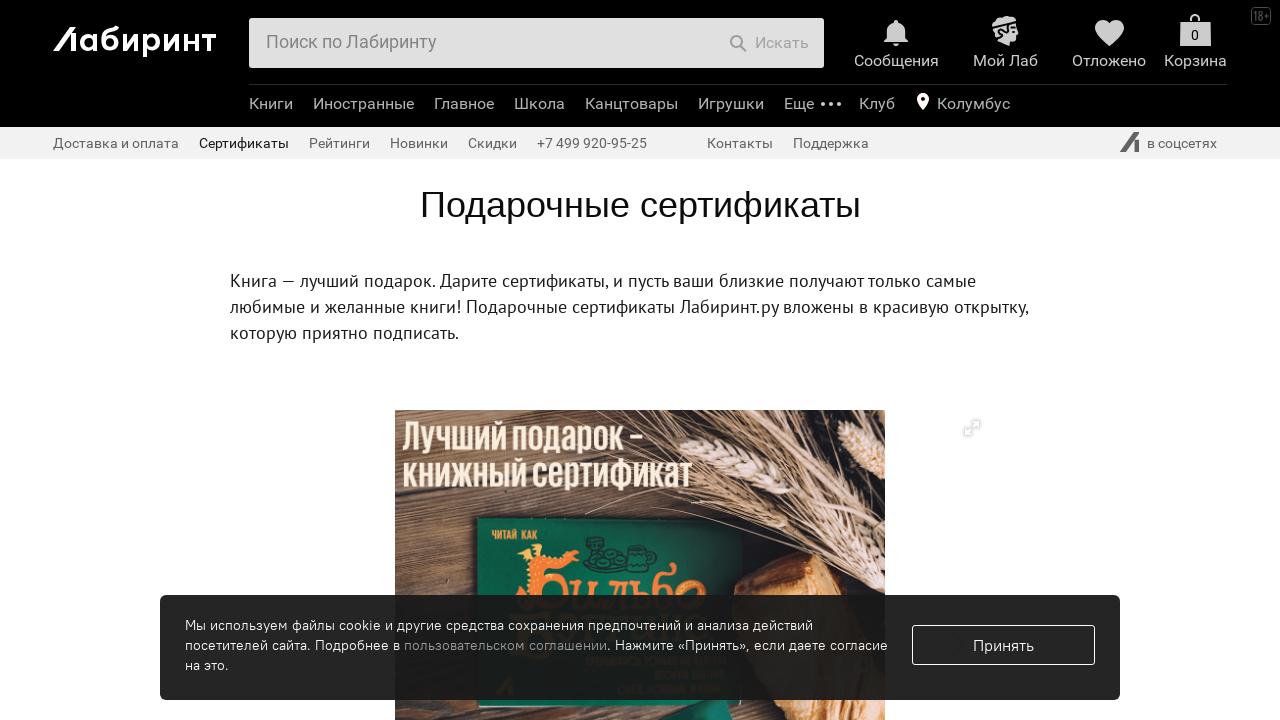

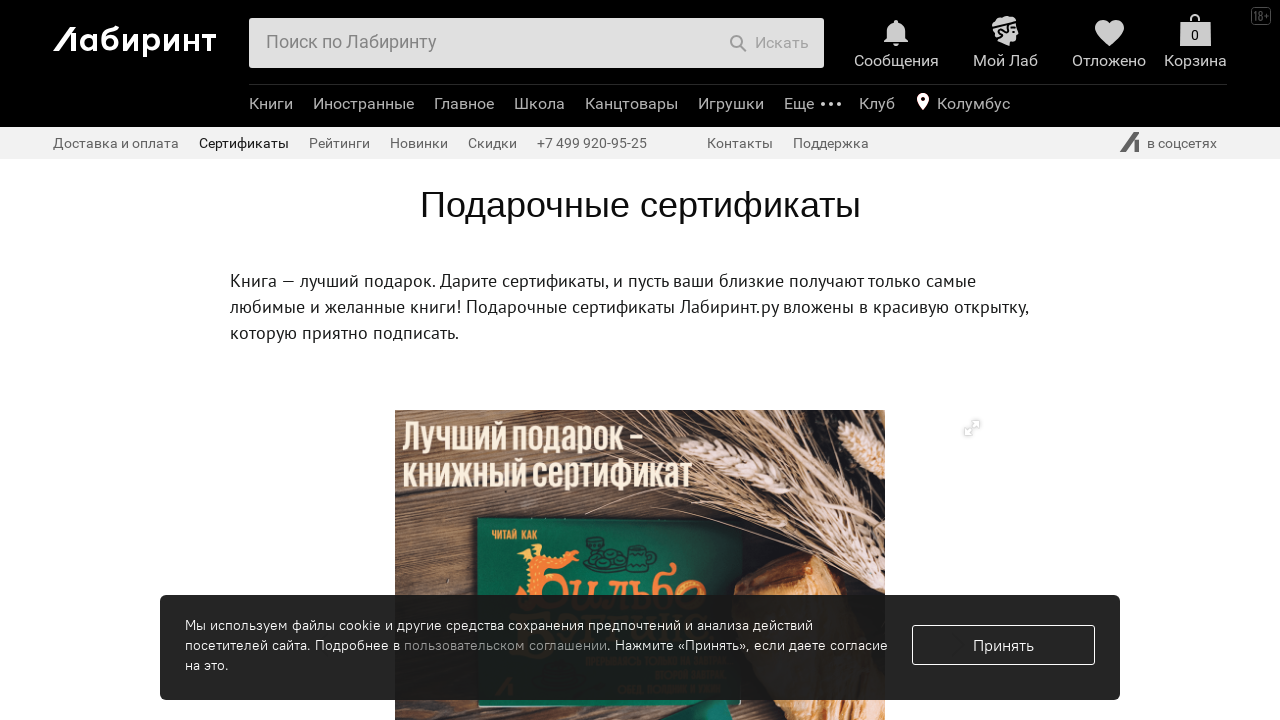